Verifies that payment system logos (Visa, MasterCard, Белкарт, etc.) are displayed in the online payment section of the MTS Belarus website.

Starting URL: https://www.mts.by/

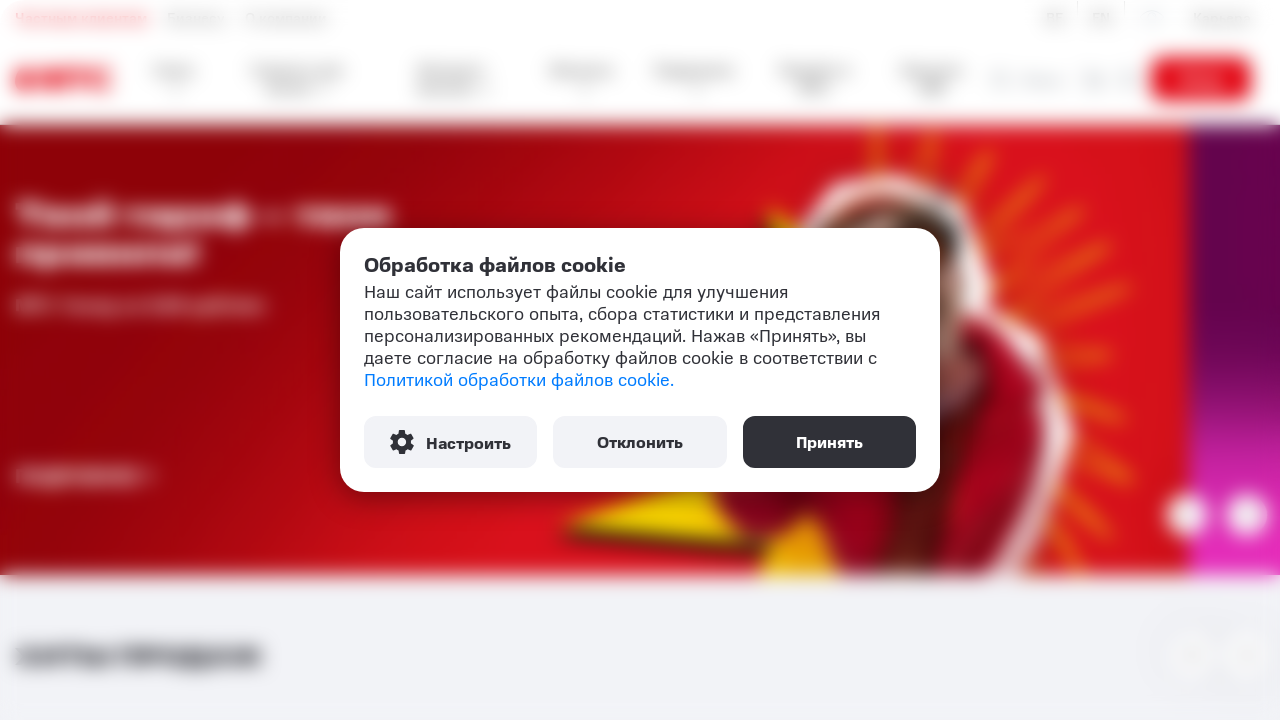

Waited for payment section to load
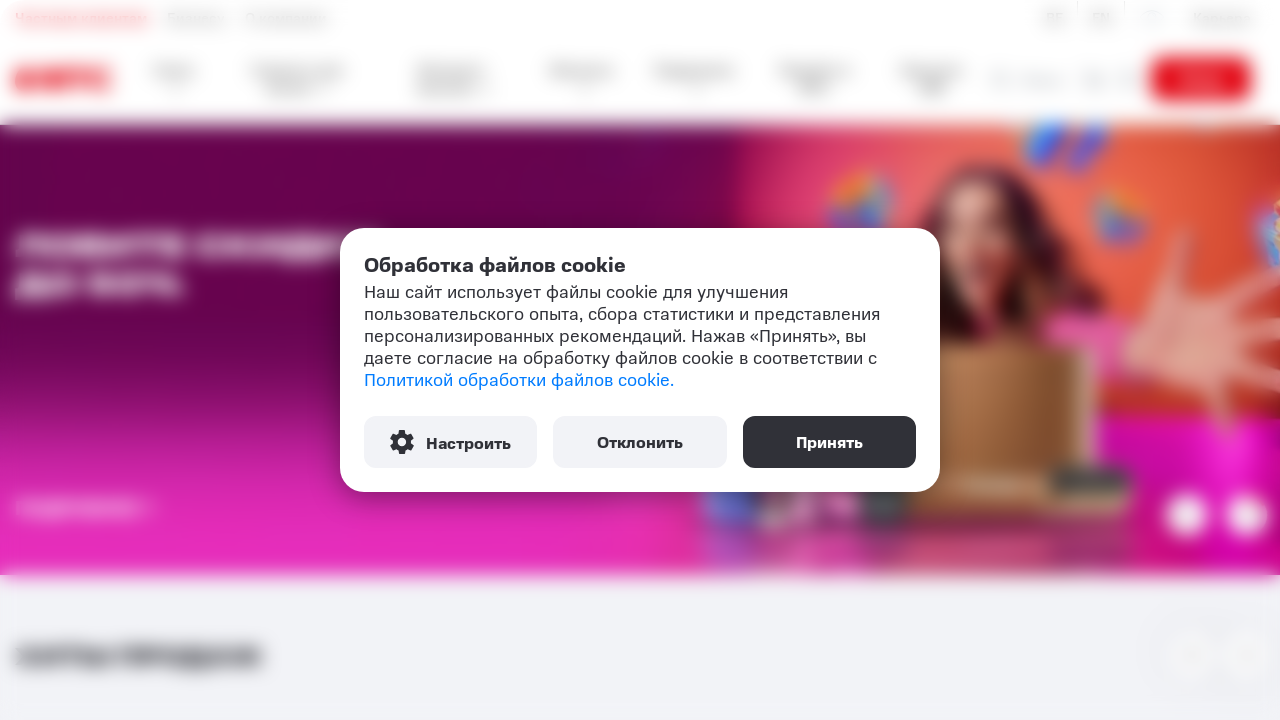

Located payment system logos container
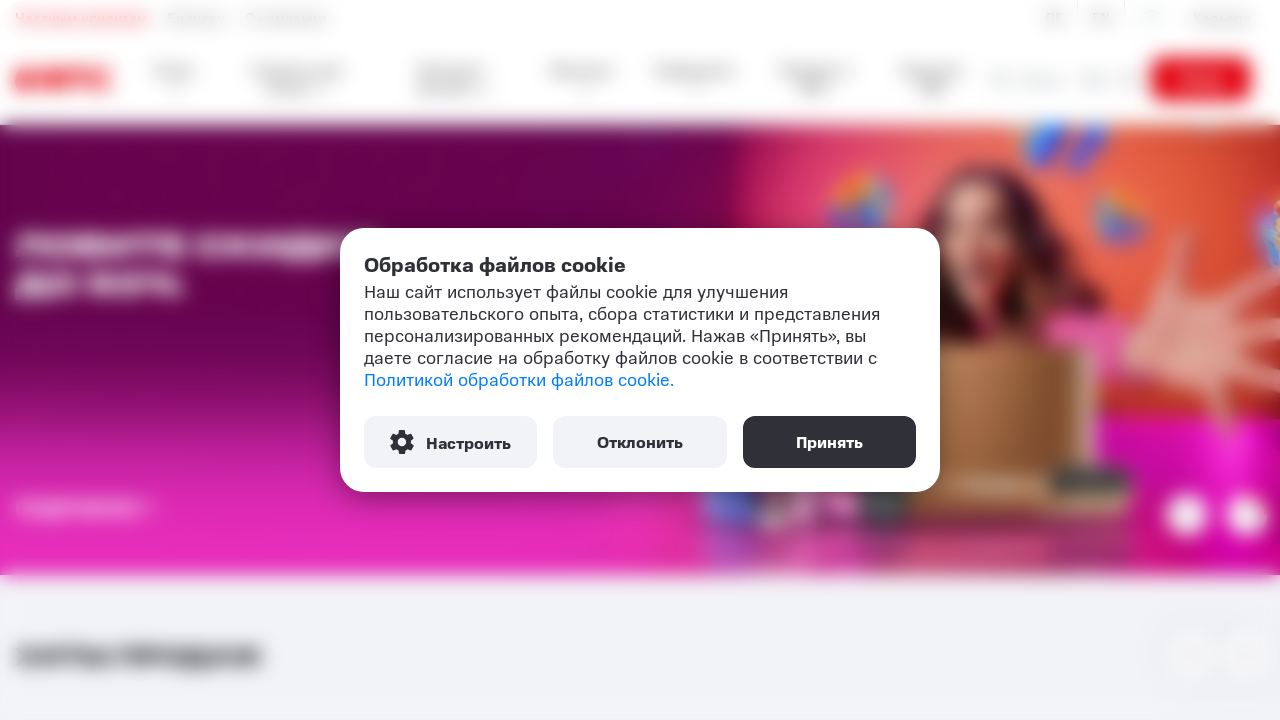

Waited for first payment logo to be visible
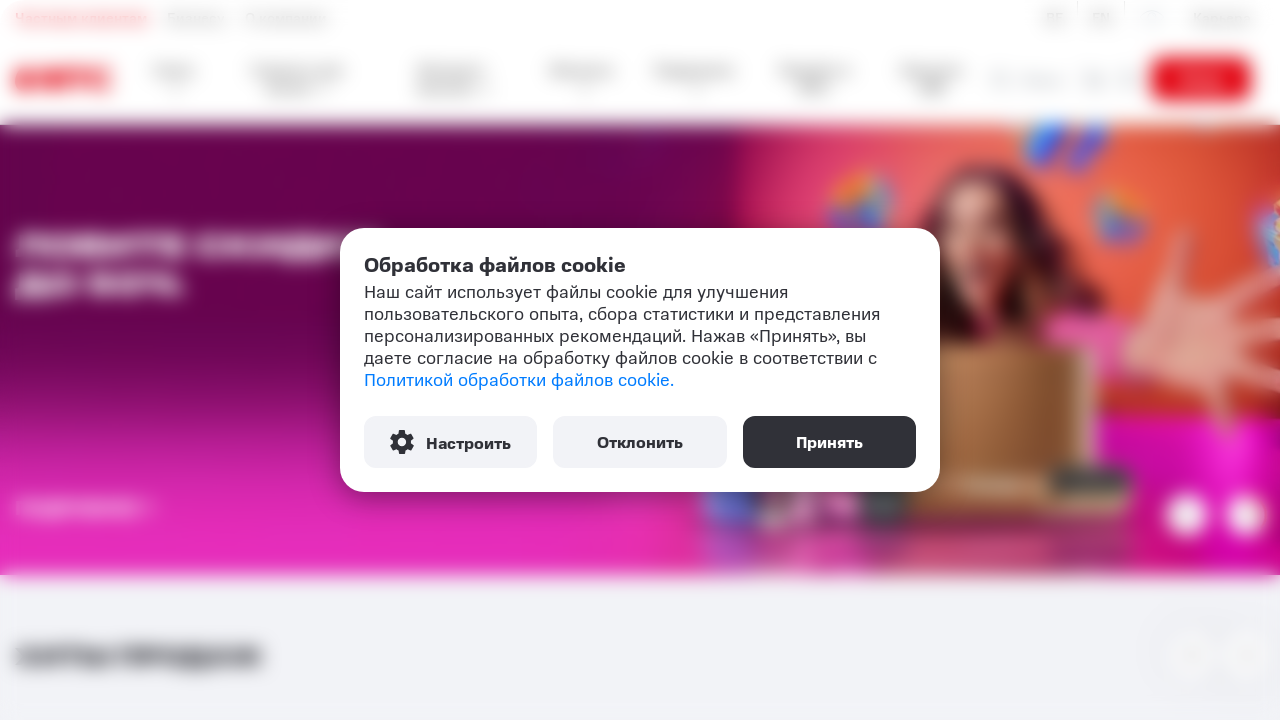

Verified that payment system logos are present (Visa, MasterCard, Белкарт, etc.)
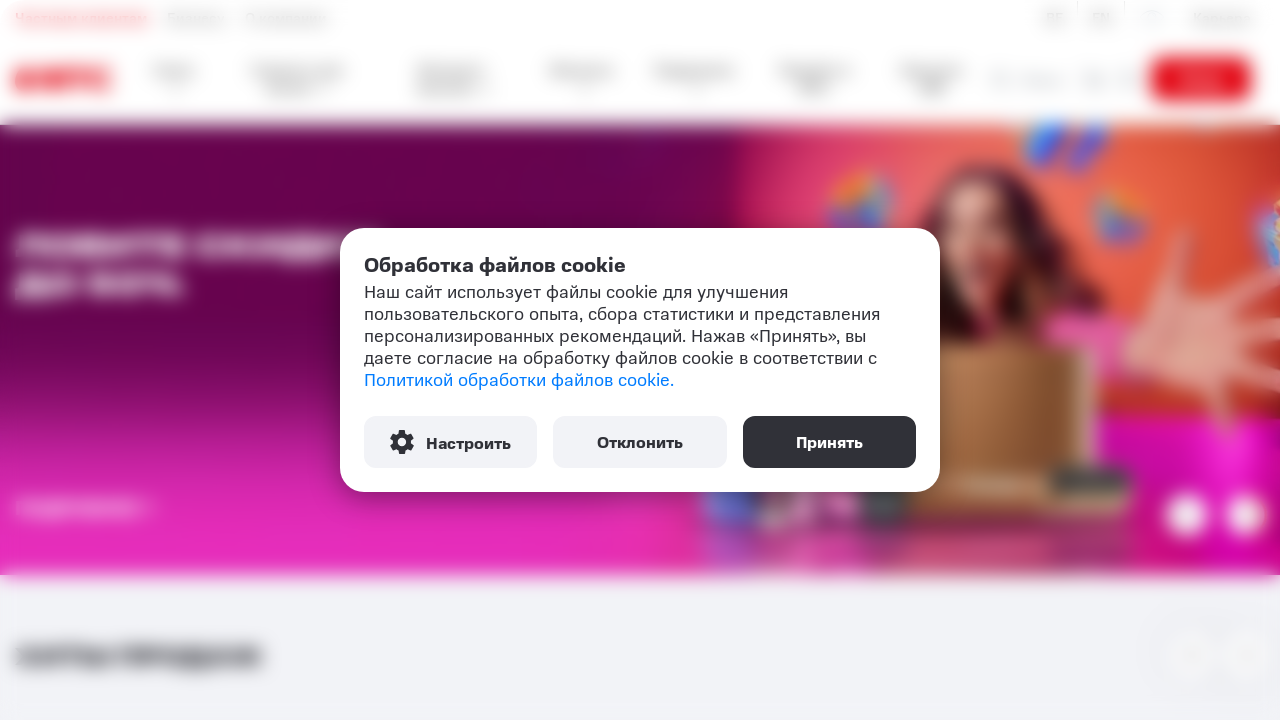

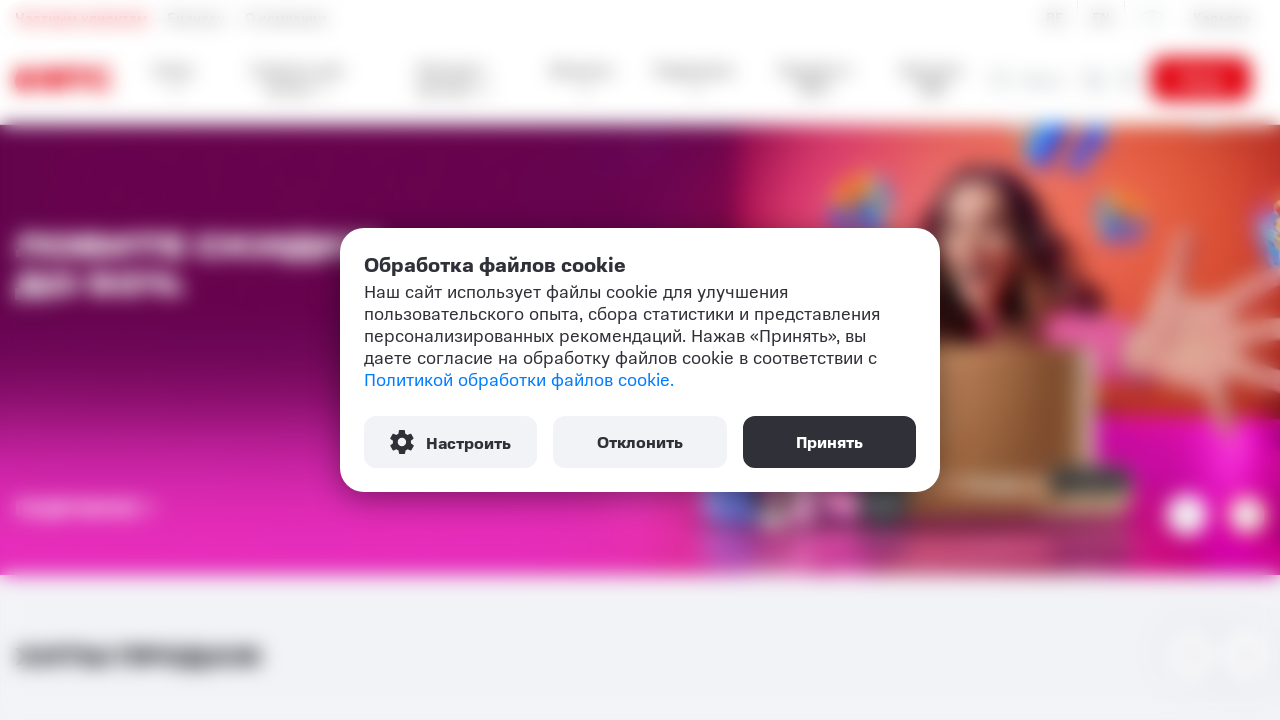